Navigates to the Text Box page, enters an address, submits, then clears the Current Address field and submits again to verify the input is empty.

Starting URL: https://demoqa.com/elements

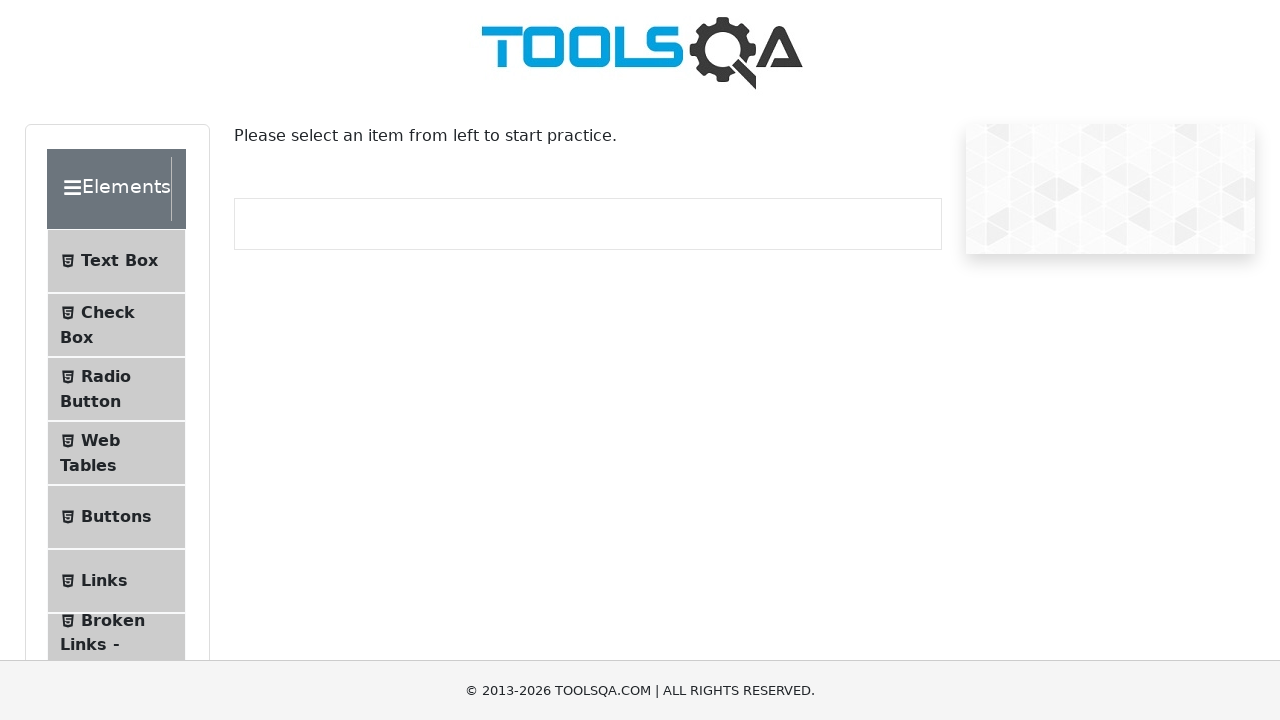

Clicked on Text Box menu item at (119, 261) on internal:text="Text Box"i
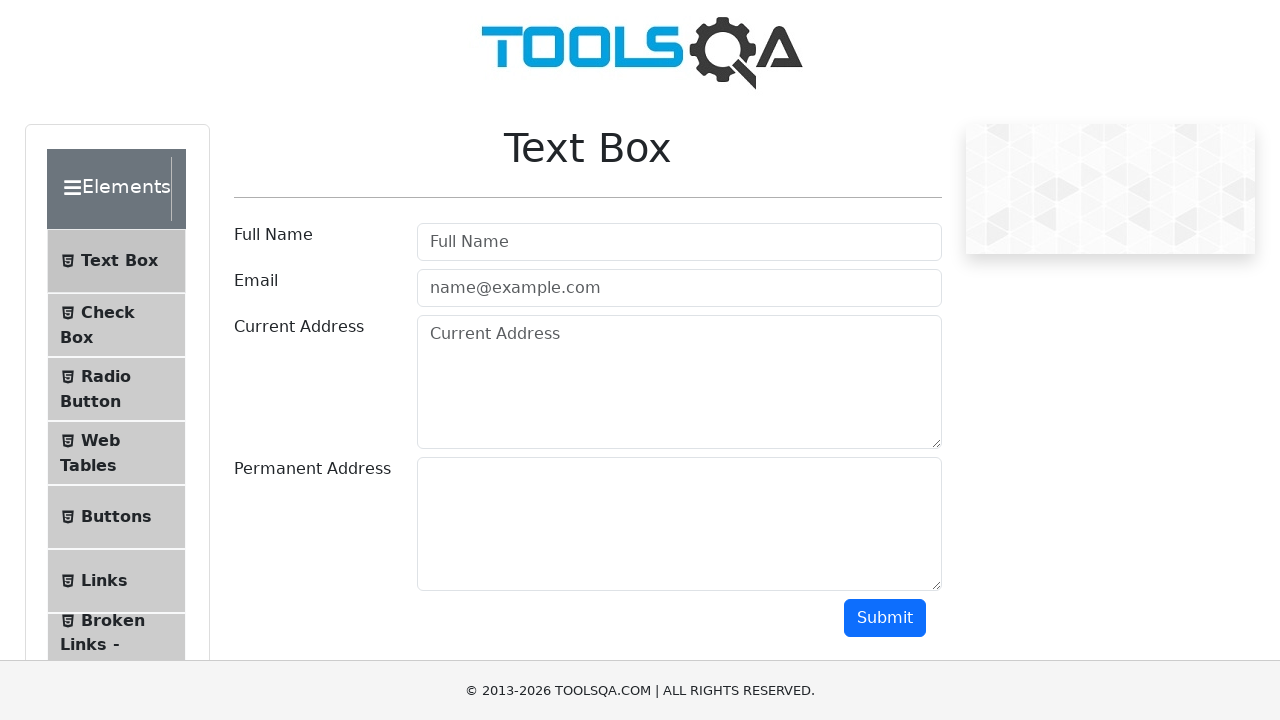

Navigated to Text Box page
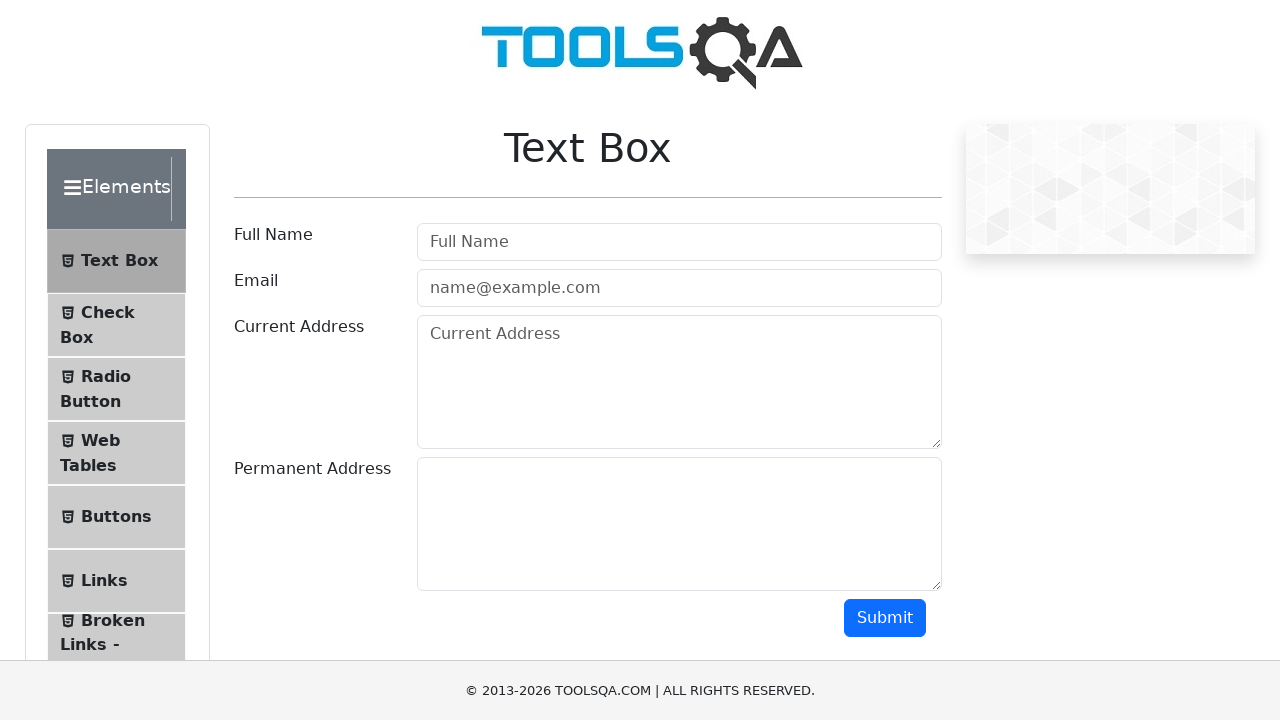

Filled Current Address field with 'Test address' on textarea#currentAddress
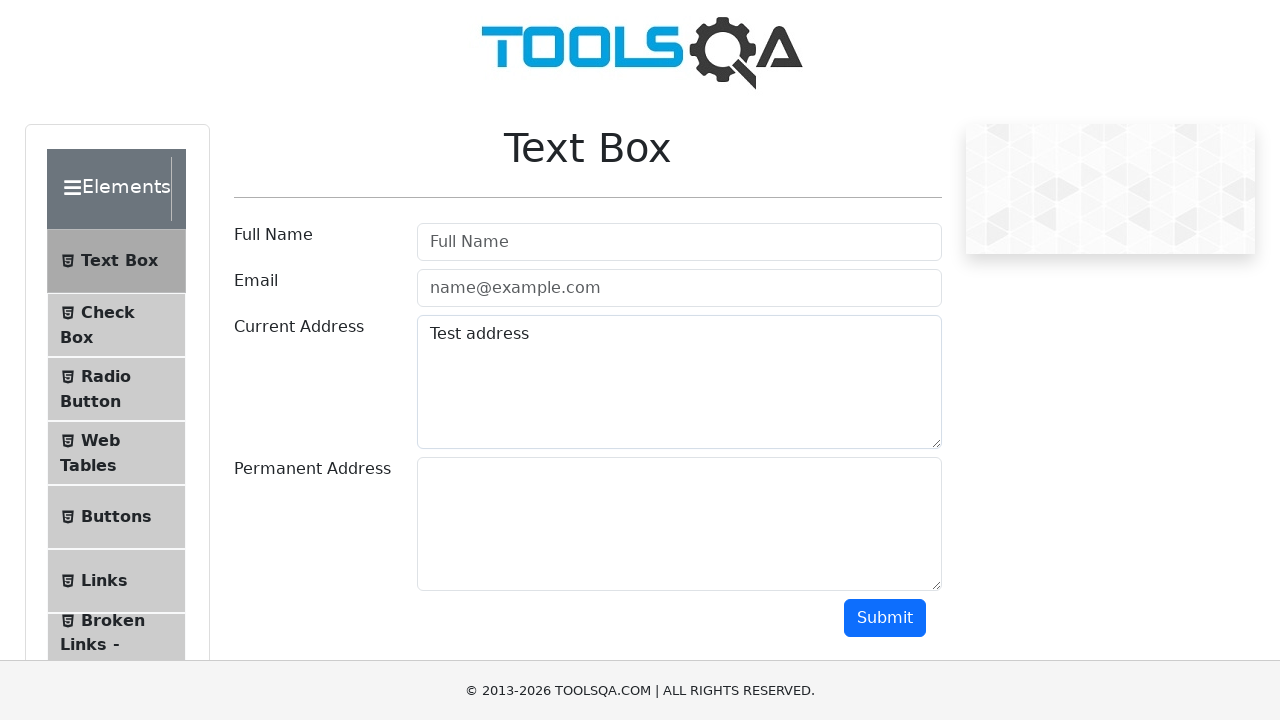

Clicked Submit button to submit address at (885, 618) on internal:role=button[name="Submit"i]
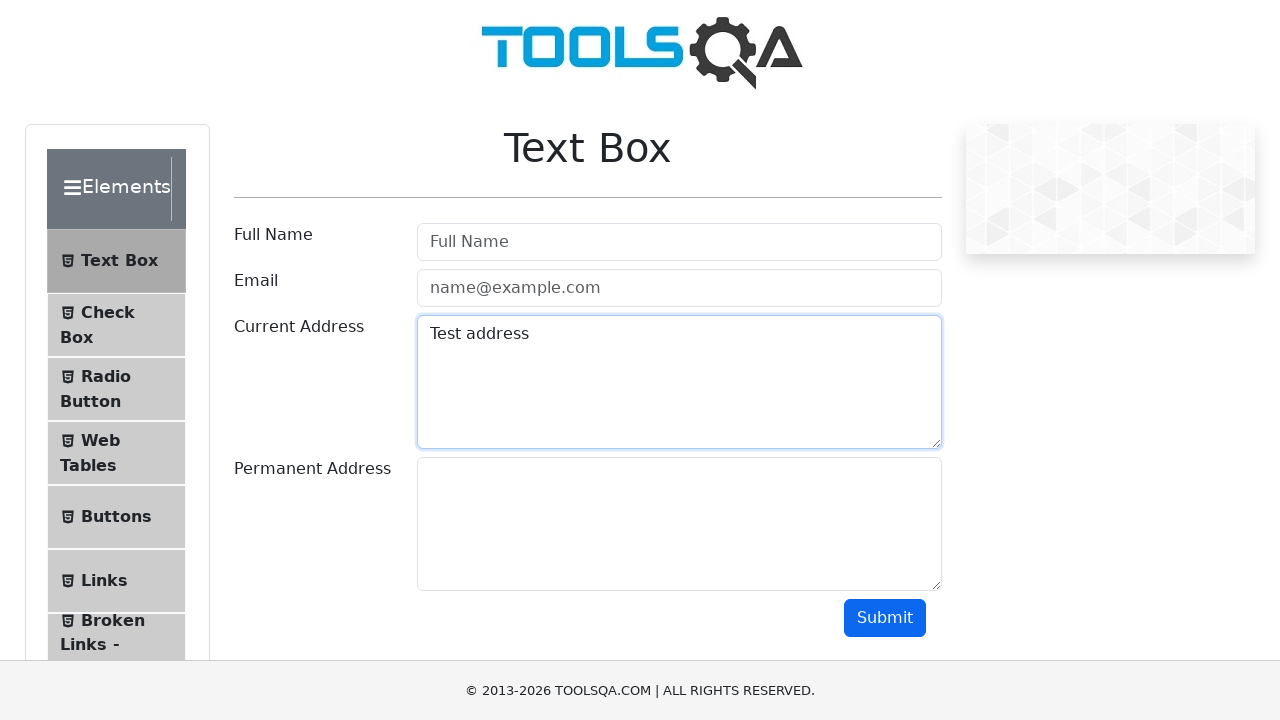

Cleared the Current Address field on textarea#currentAddress
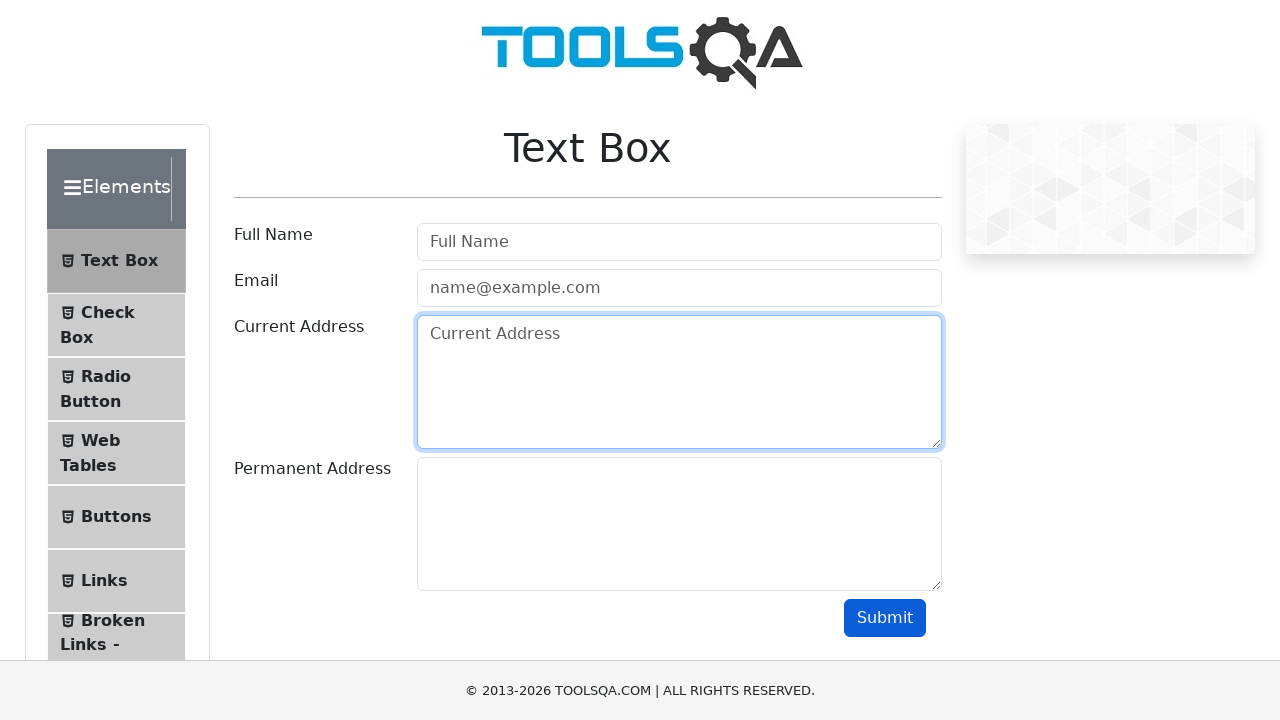

Clicked Submit button to submit empty address at (885, 618) on internal:role=button[name="Submit"i]
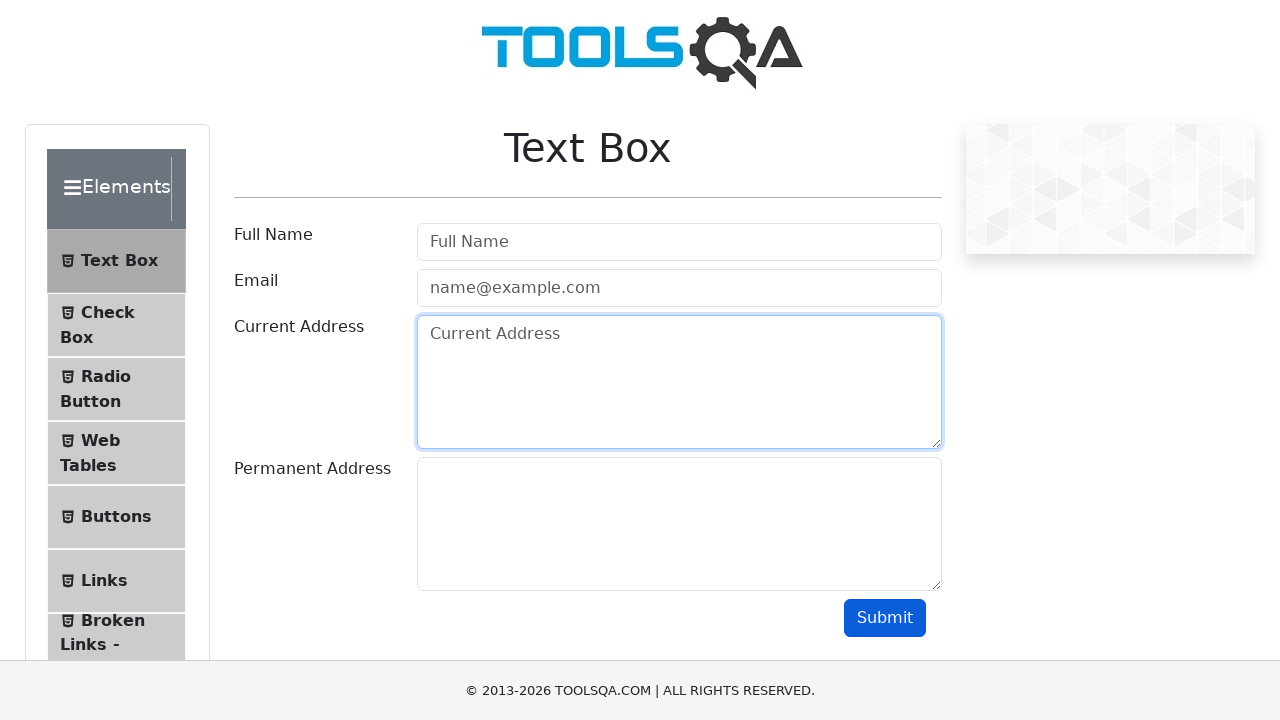

Verified Current Address field is visible and empty
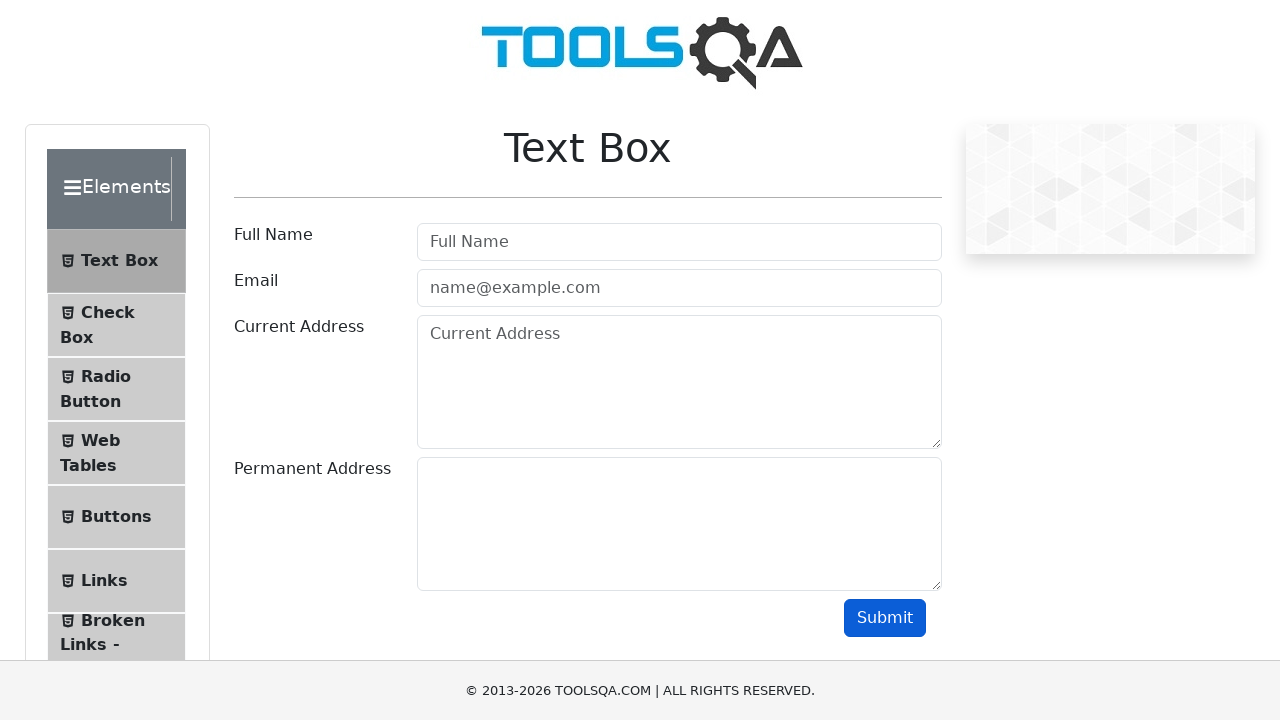

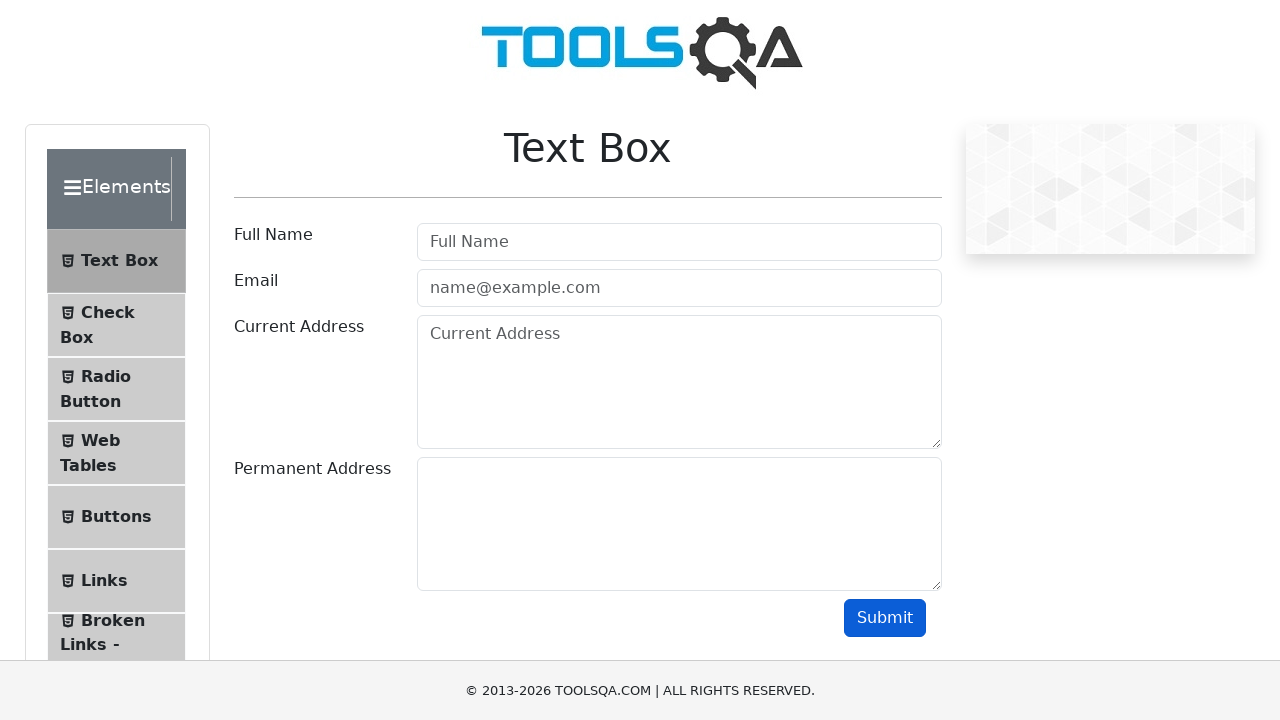